Tests table sorting functionality by clicking the column header to sort items, verifying the sort order, and navigating through pagination to find and display prices

Starting URL: https://rahulshettyacademy.com/seleniumPractise/#/offers

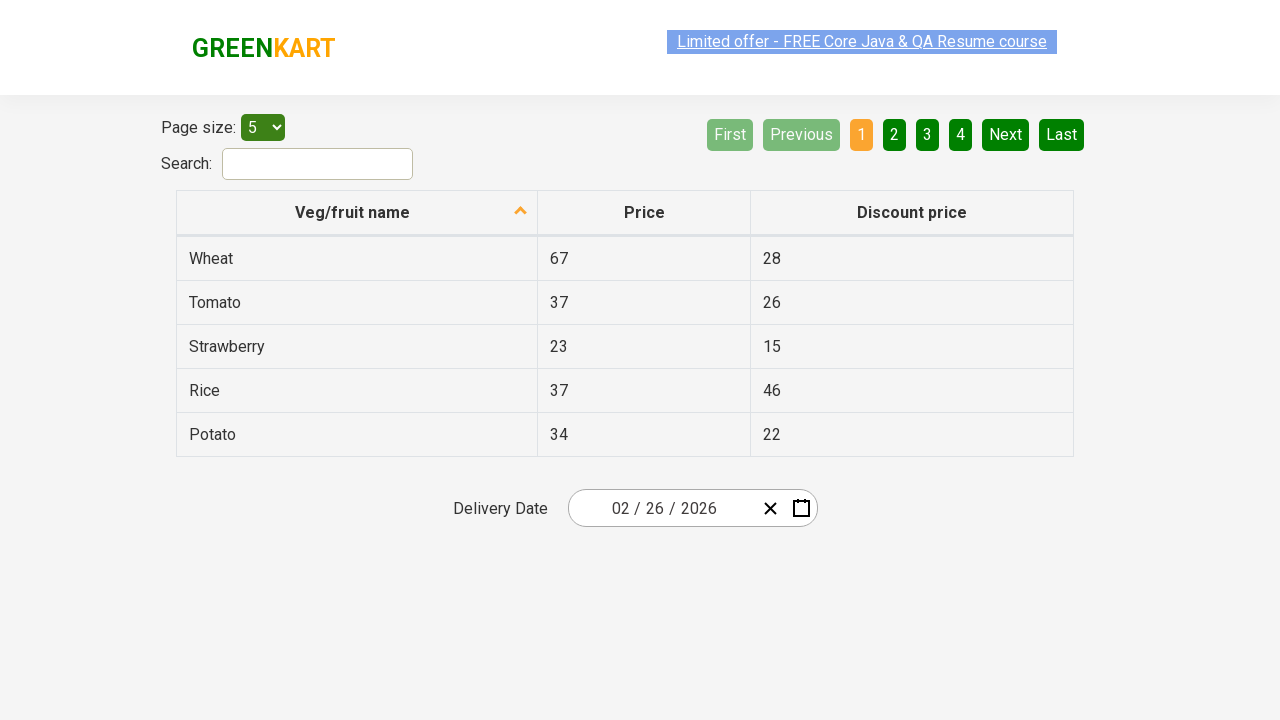

Clicked first column header to sort table at (357, 213) on xpath=//tr/th[1]
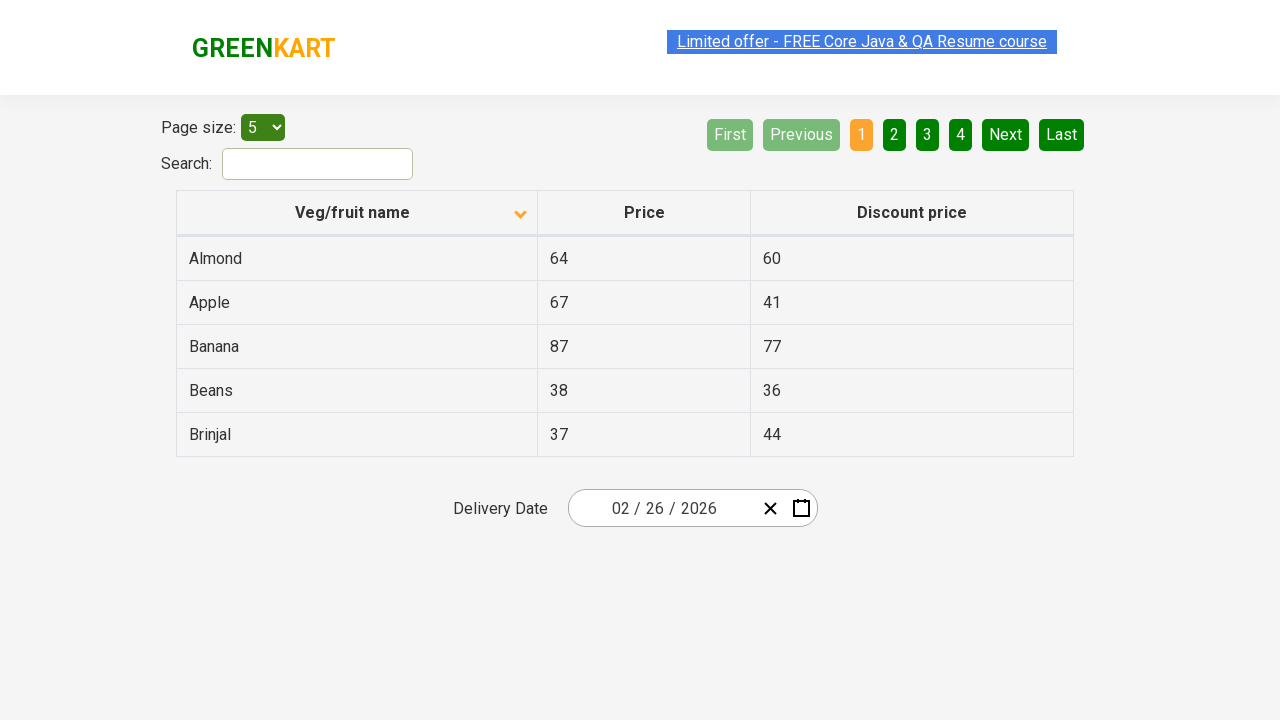

Retrieved all elements from first column
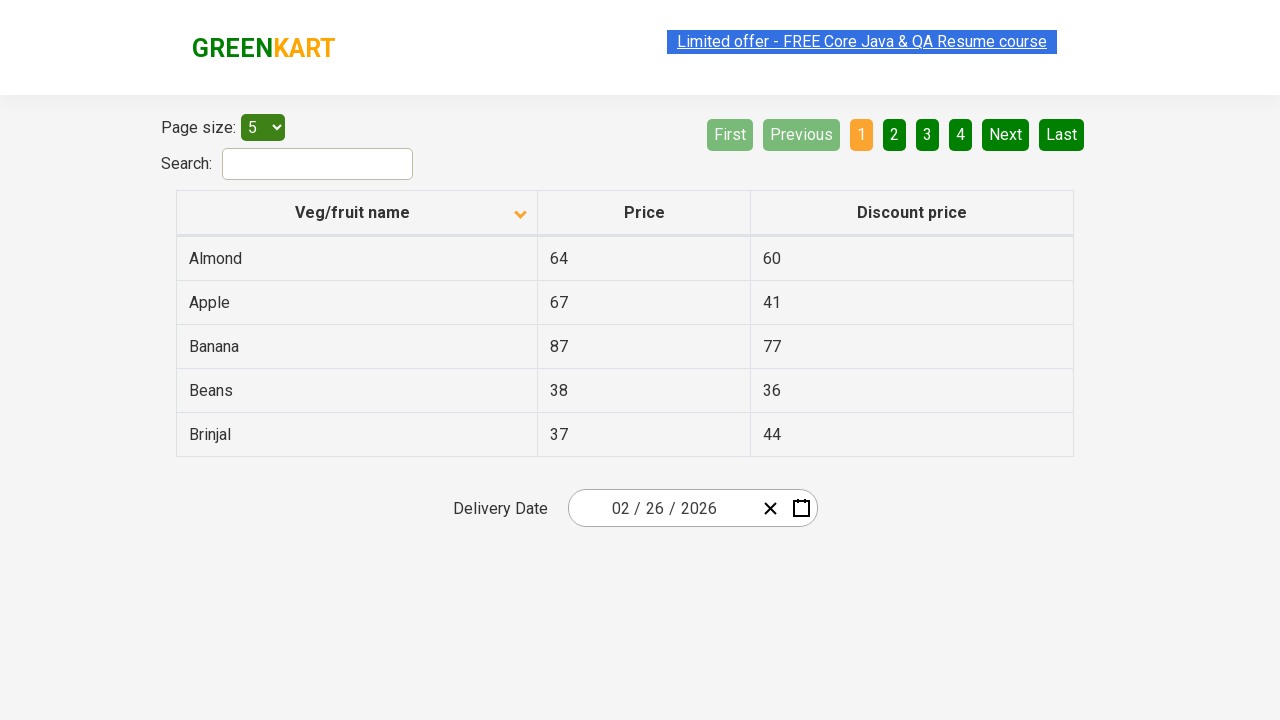

Extracted text content from all first column elements
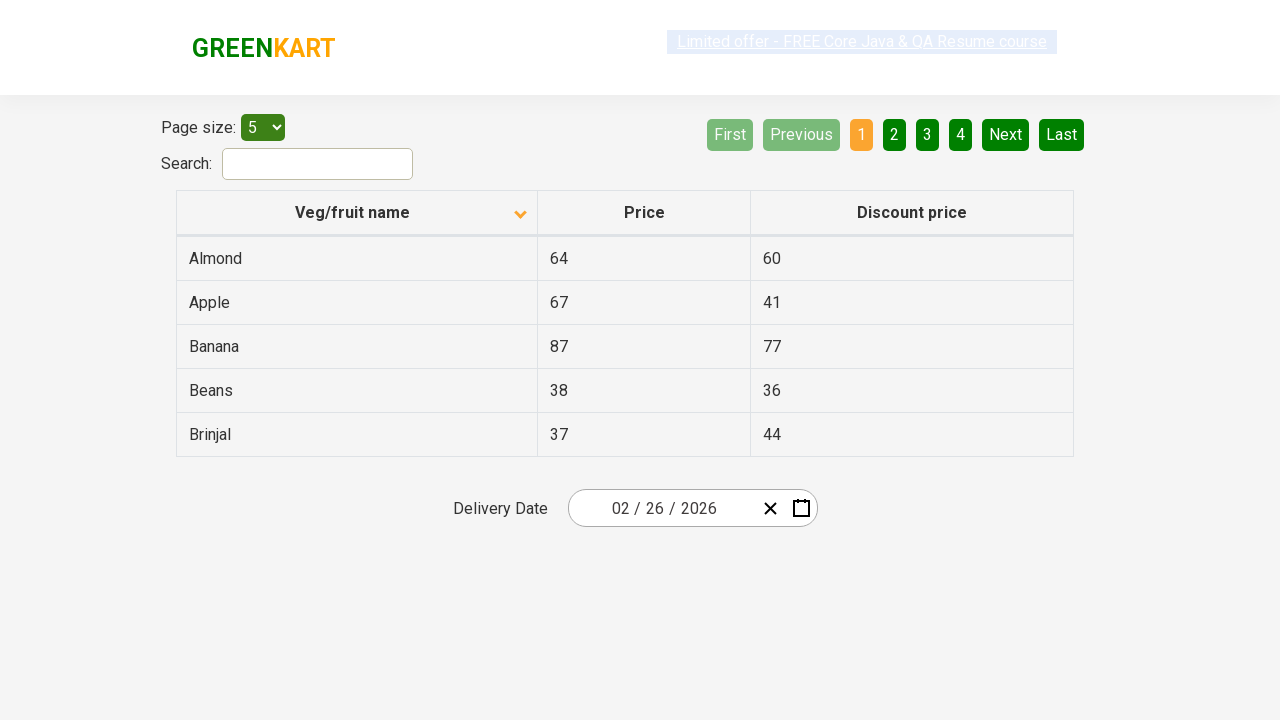

Verified table is properly sorted in ascending order
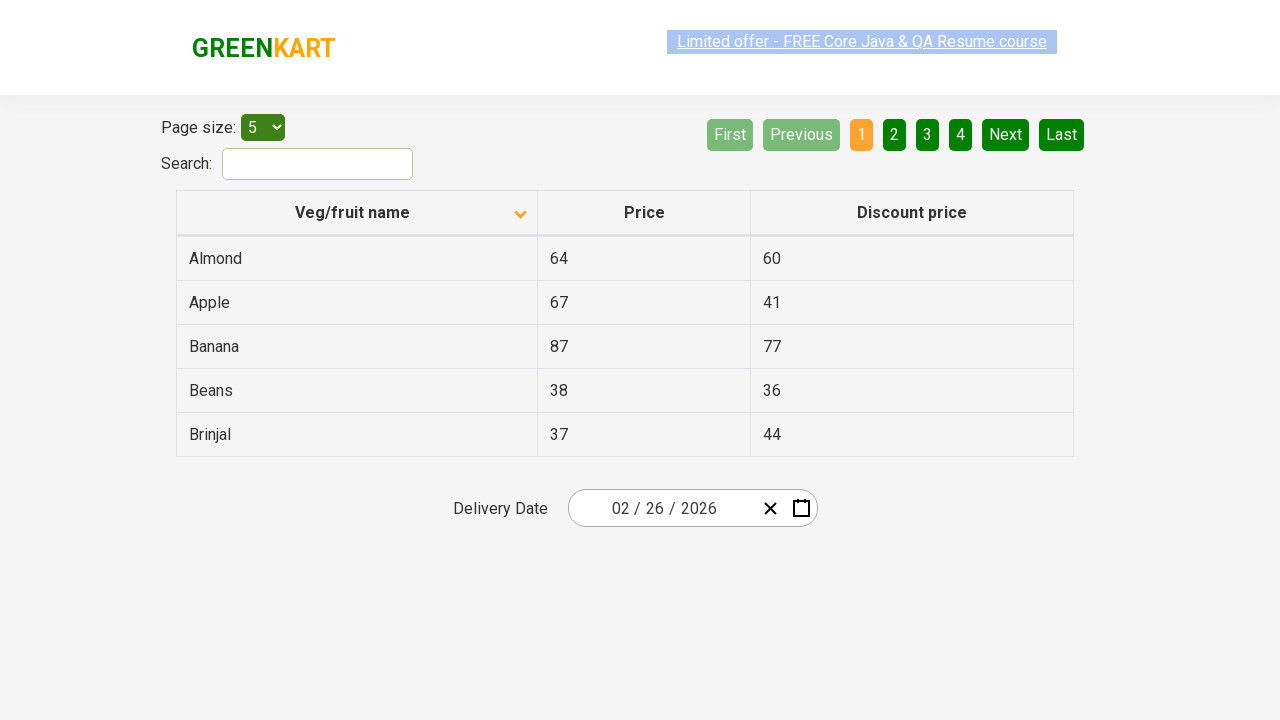

Retrieved all rows from current page
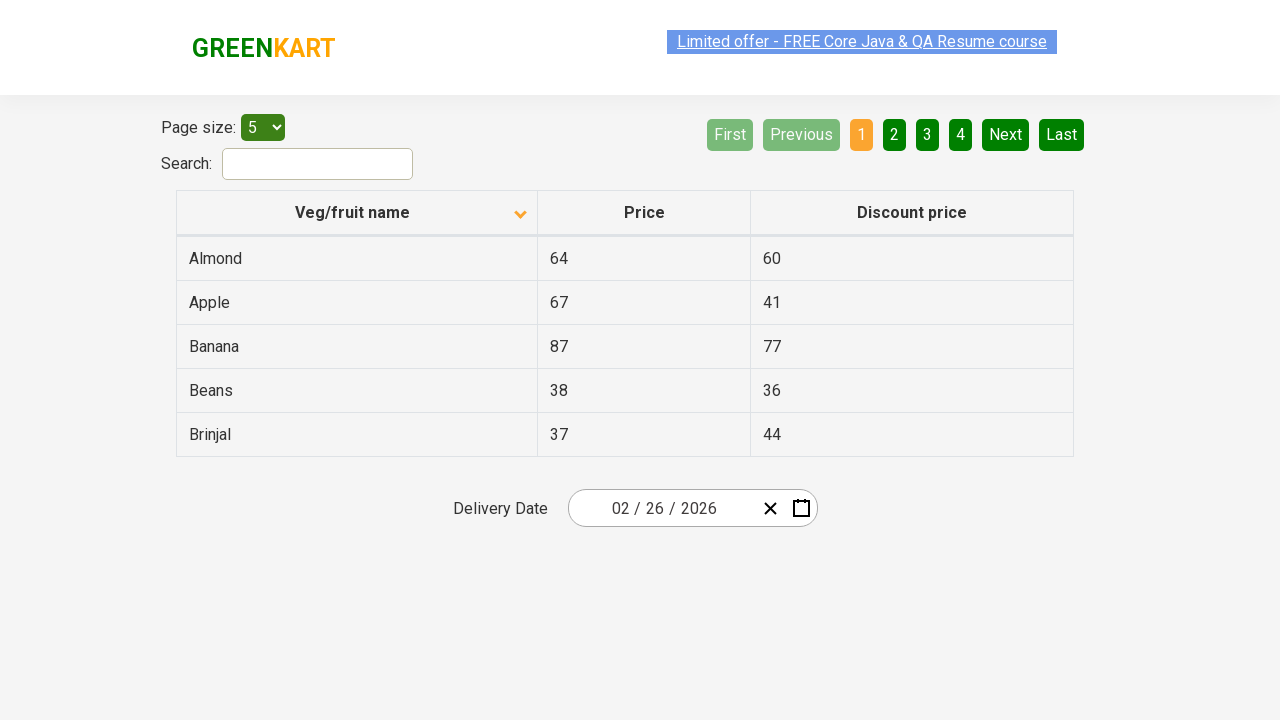

Clicked Next button to navigate to next page at (1006, 134) on [aria-label$='Next']
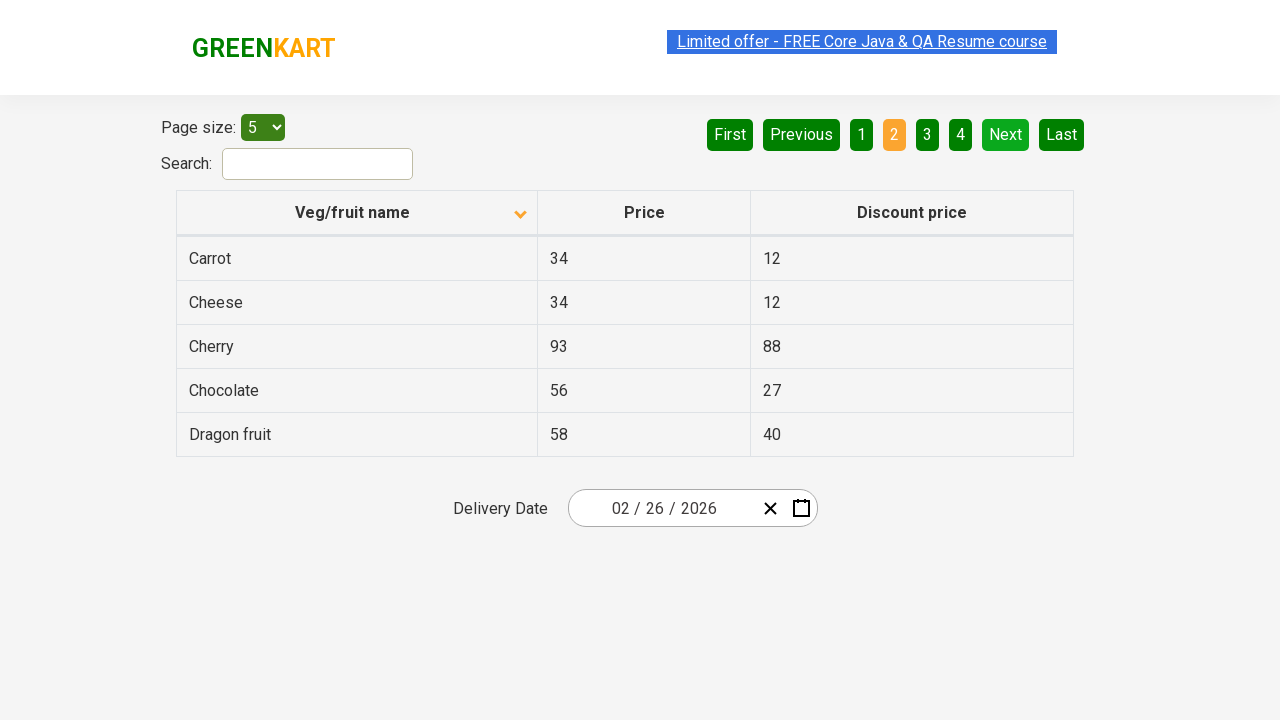

Waited for table to update after pagination
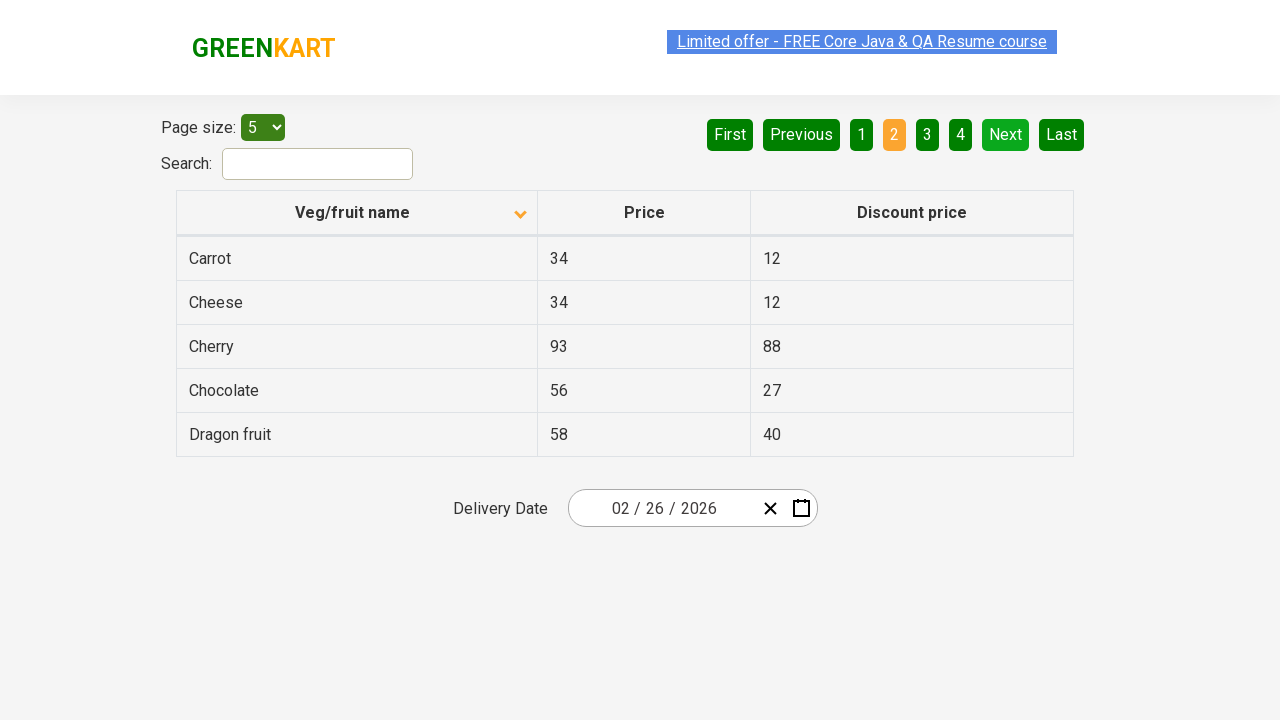

Retrieved all rows from current page
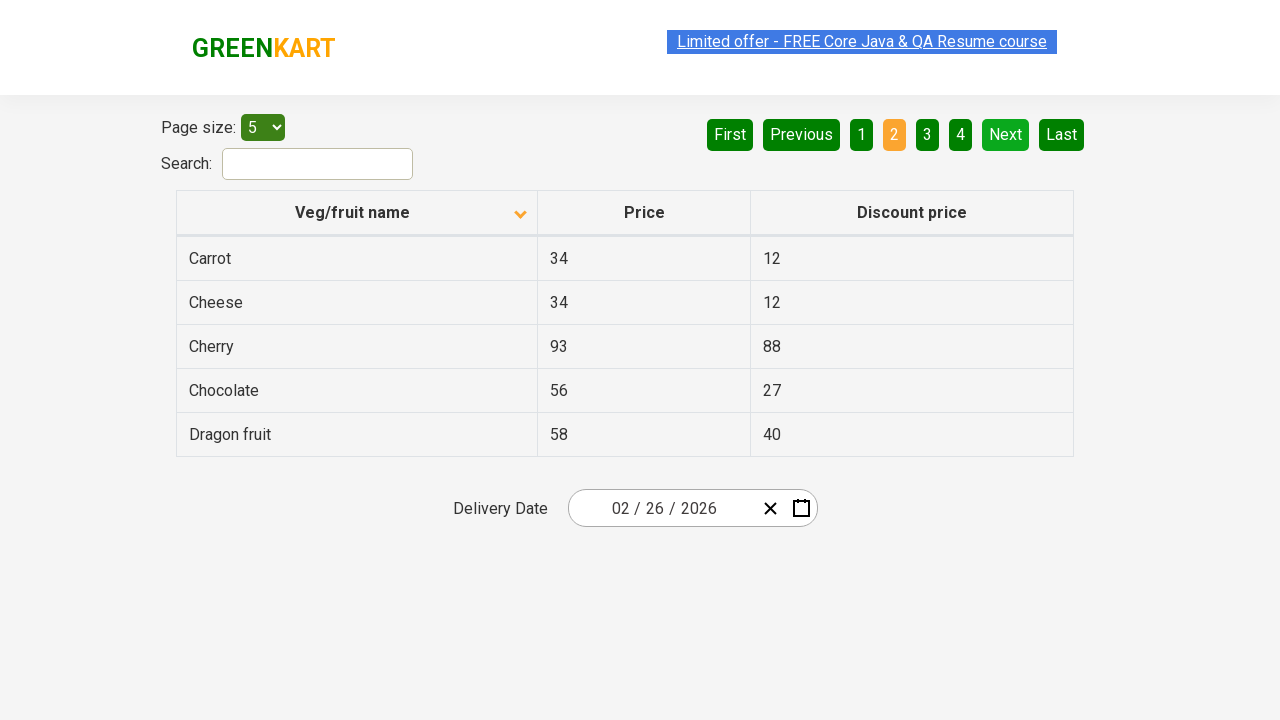

Clicked Next button to navigate to next page at (1006, 134) on [aria-label$='Next']
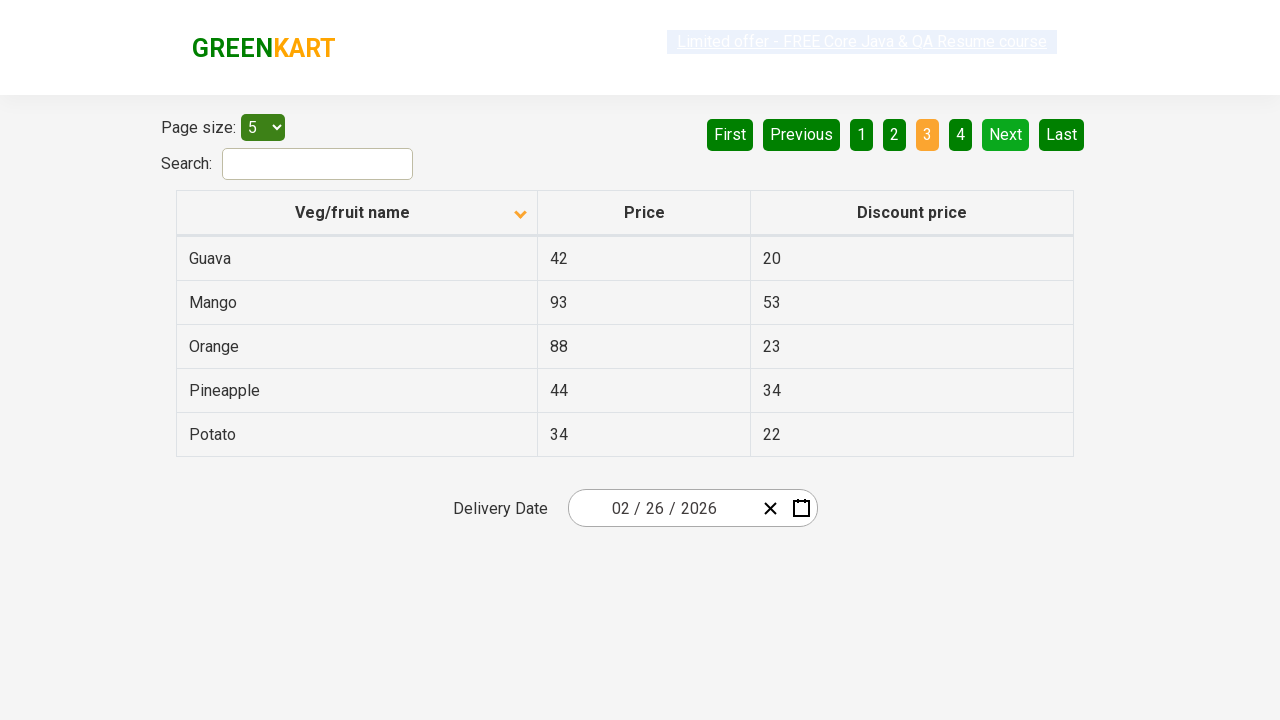

Waited for table to update after pagination
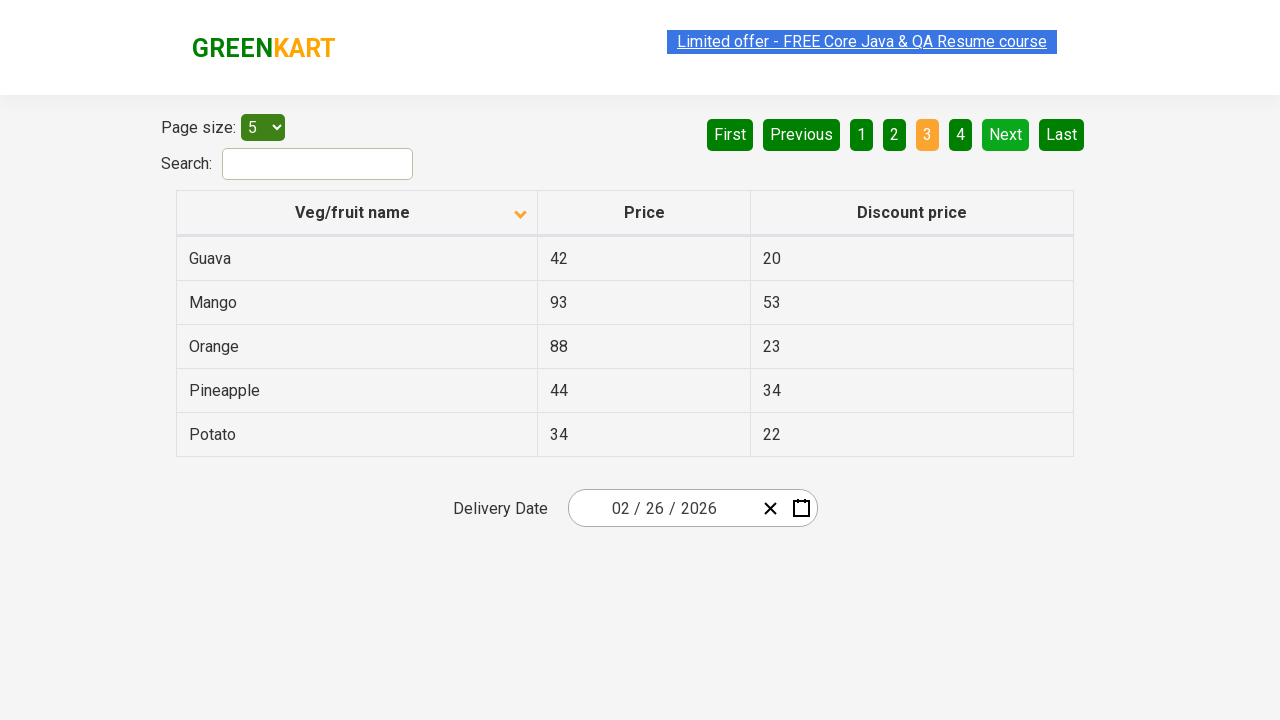

Retrieved all rows from current page
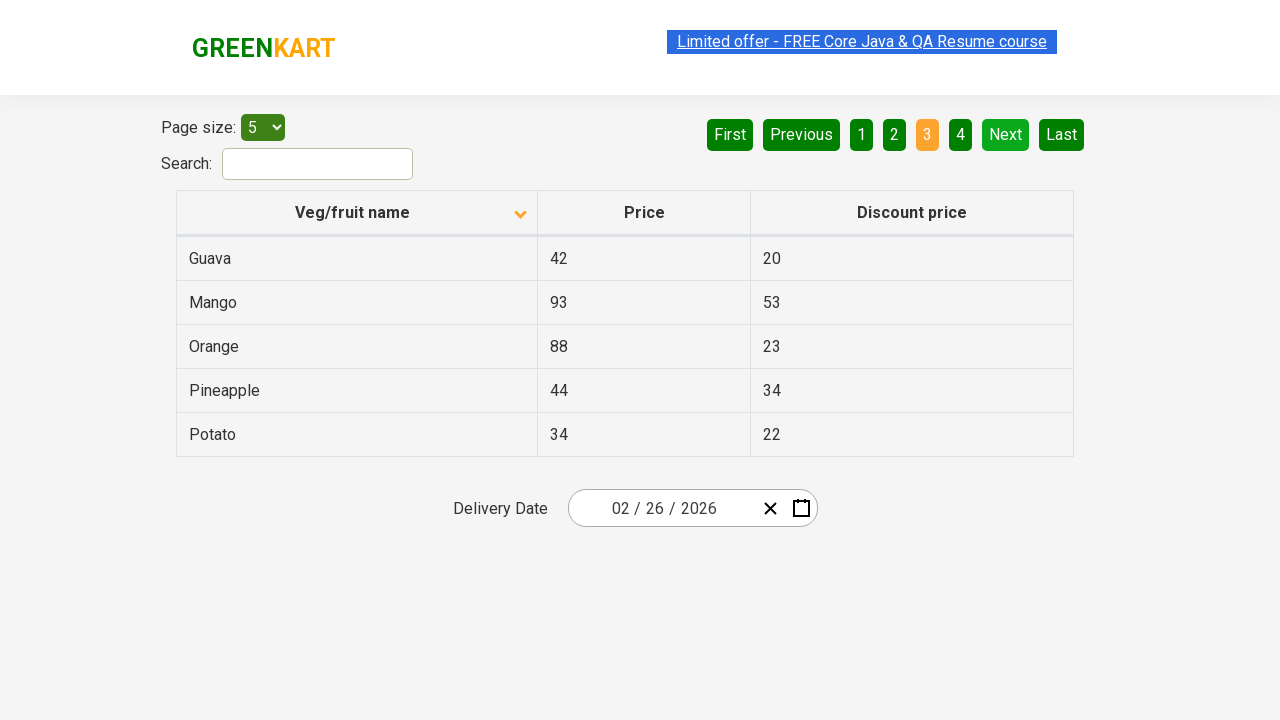

Clicked Next button to navigate to next page at (1006, 134) on [aria-label$='Next']
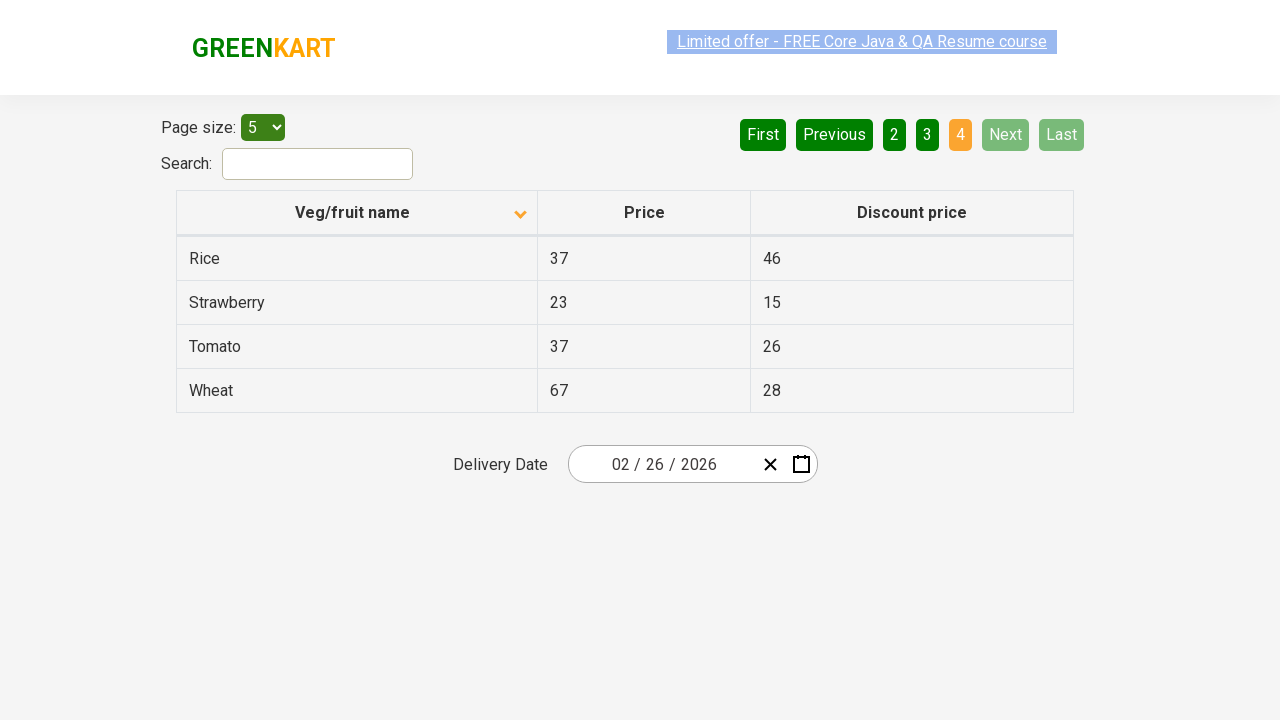

Waited for table to update after pagination
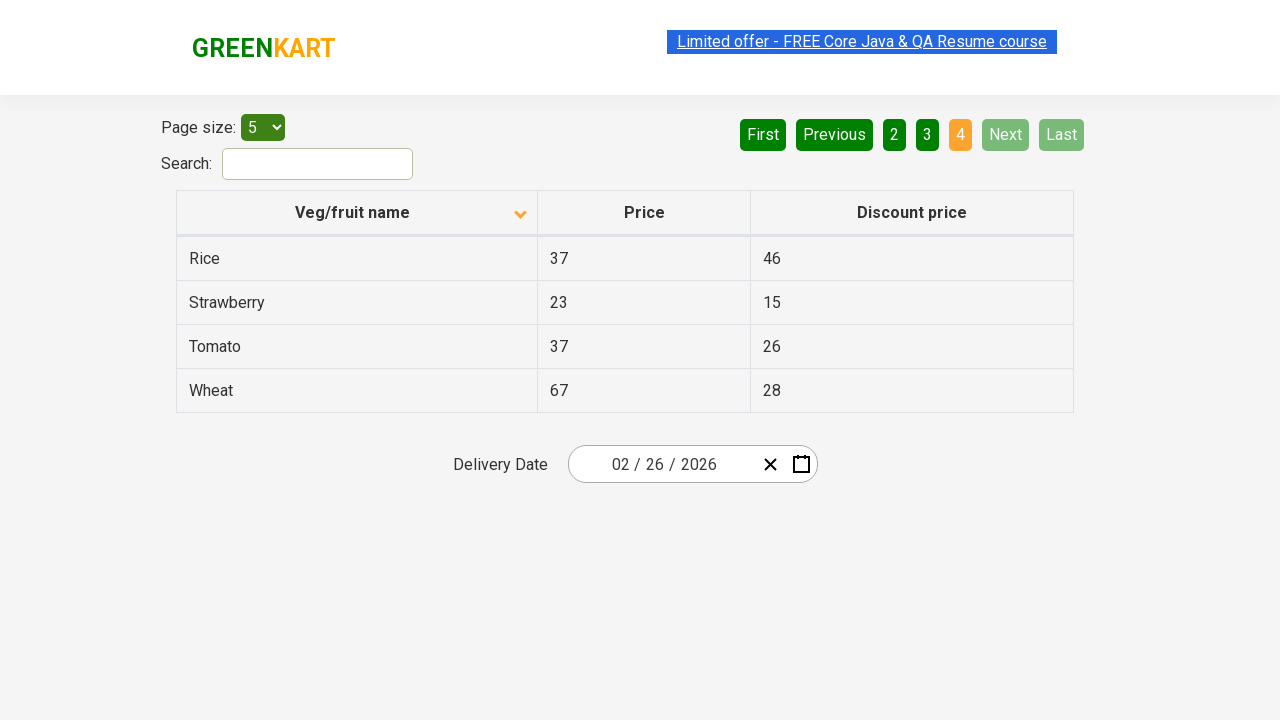

Retrieved all rows from current page
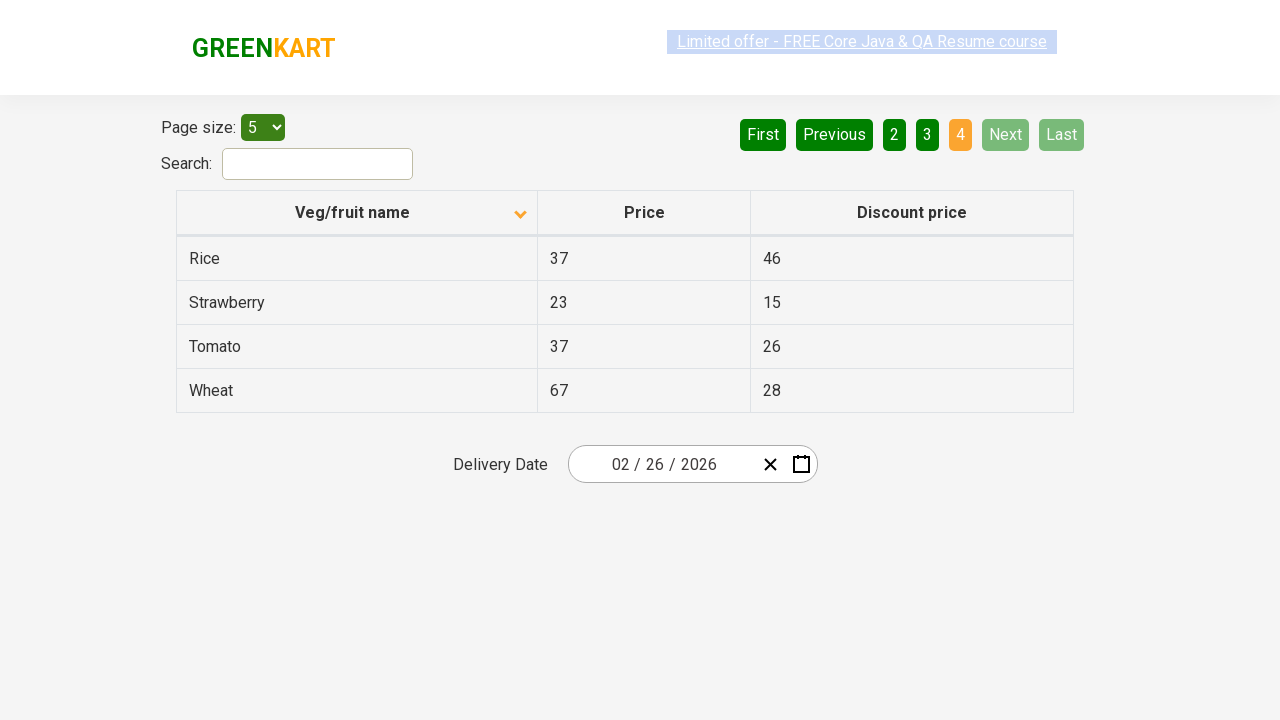

Found 'Rice' in table and extracted price: 37
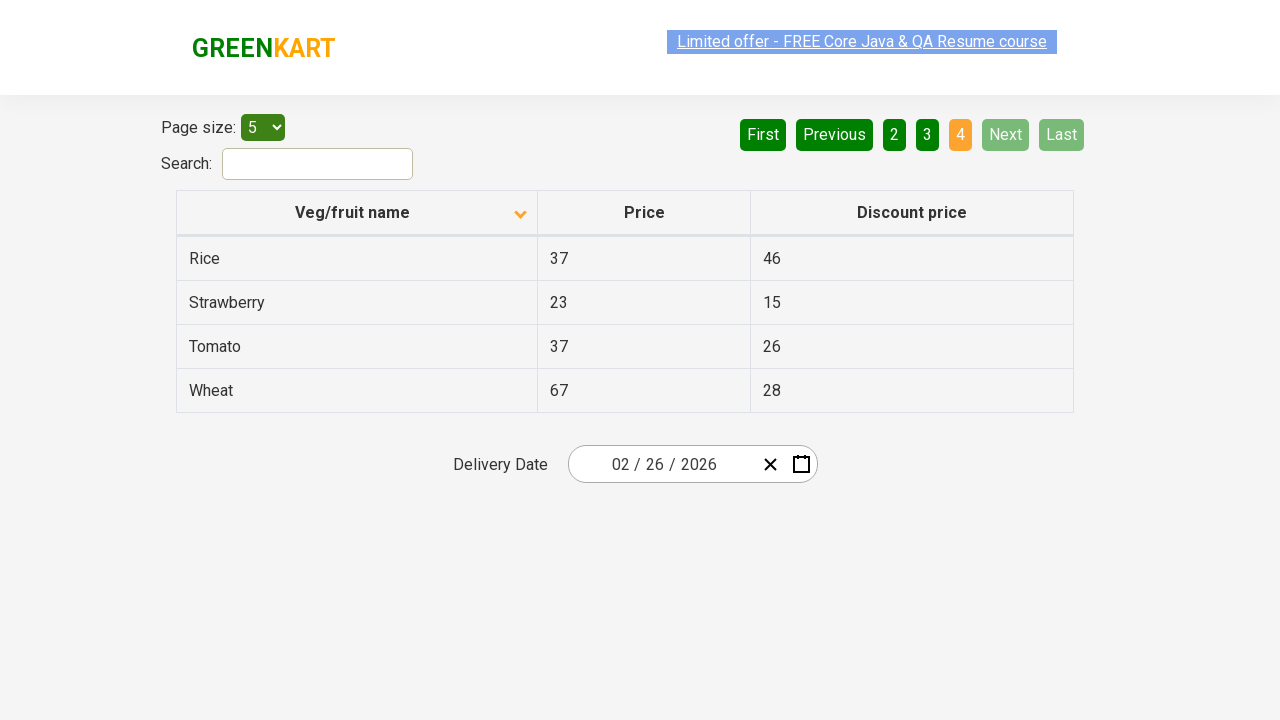

Extracted discount for 'Rice': 46
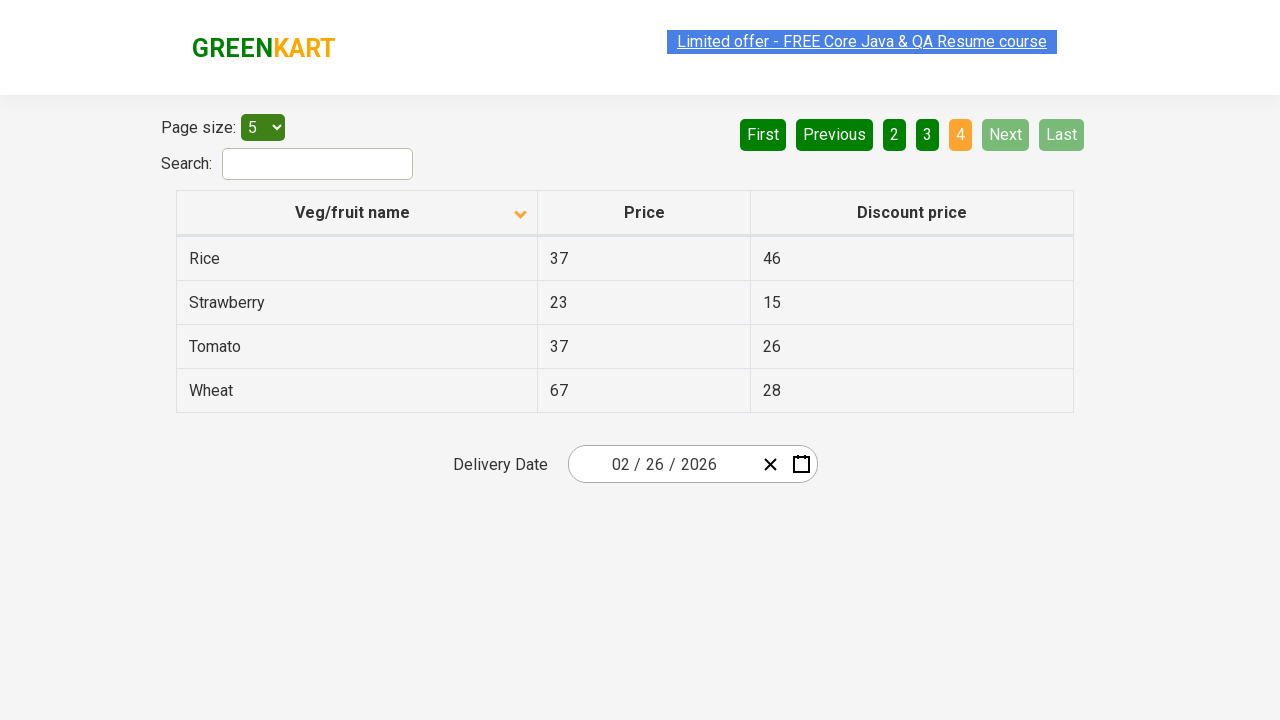

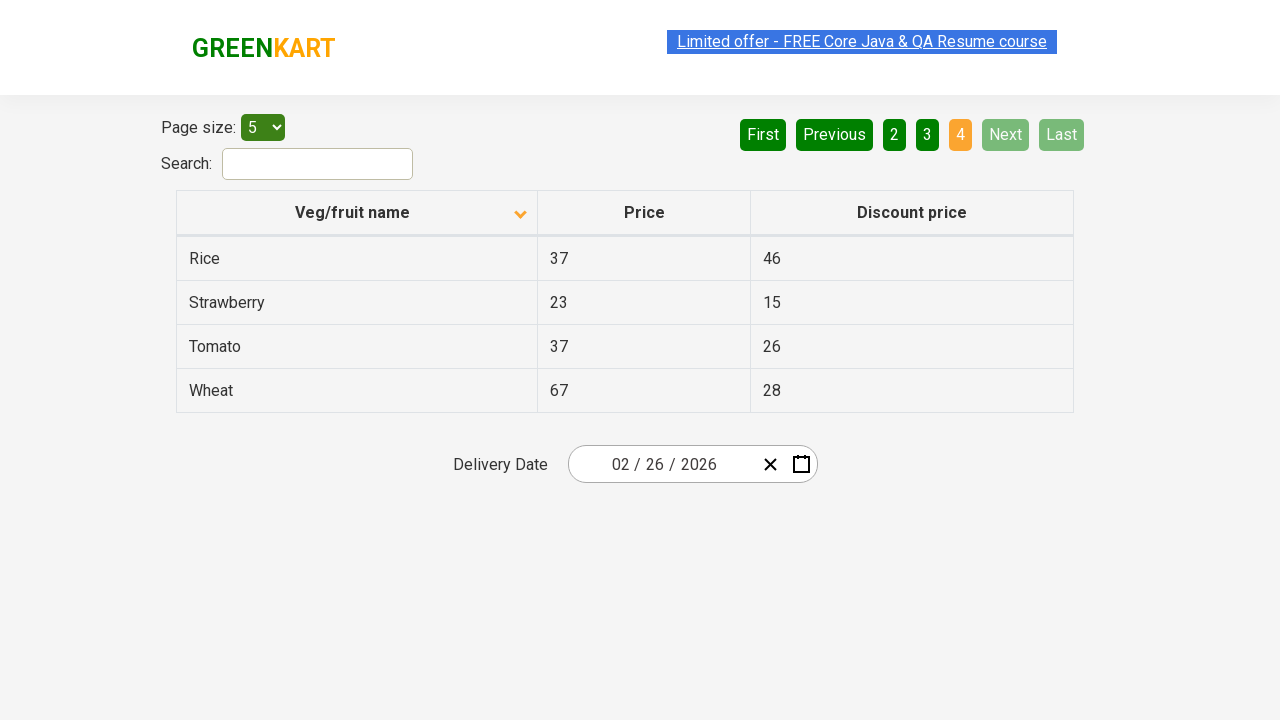